Tests jQuery UI selectable functionality by selecting multiple items from Item 1 to Item 5 using click and drag interaction

Starting URL: https://jqueryui.com/selectable/

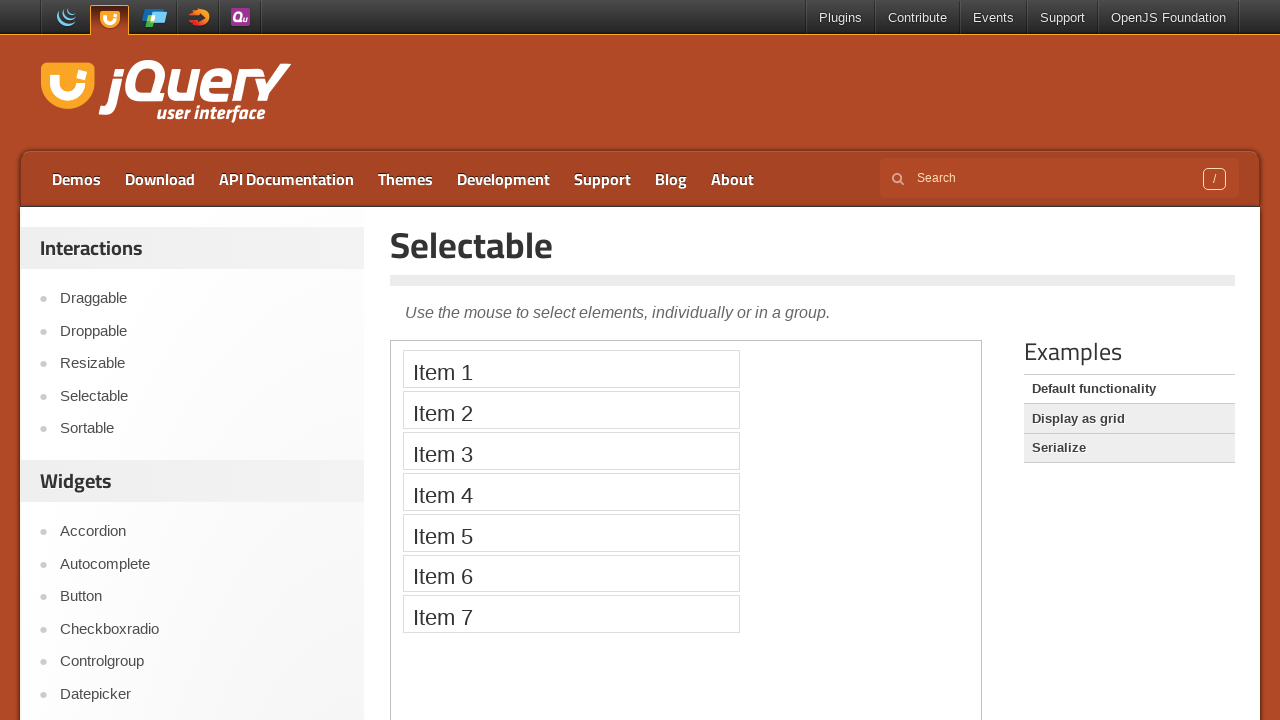

Located and switched to iframe containing selectable demo
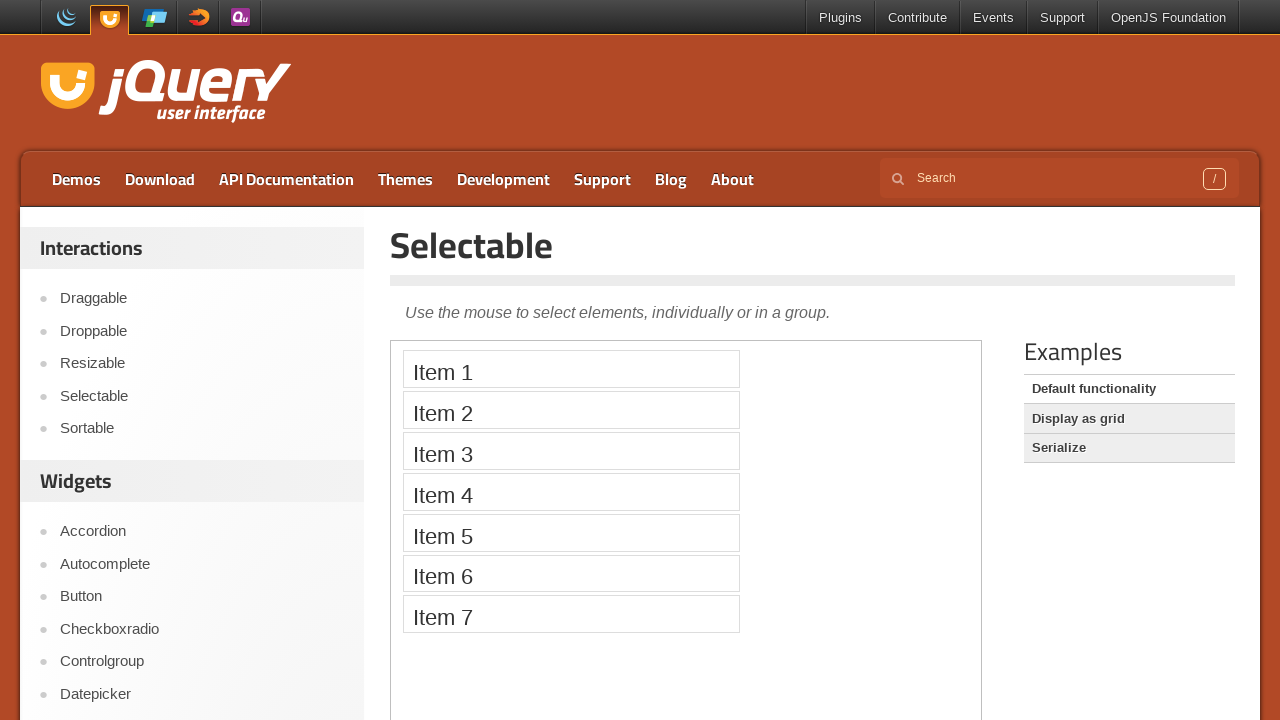

Located Item 1 and Item 5 elements
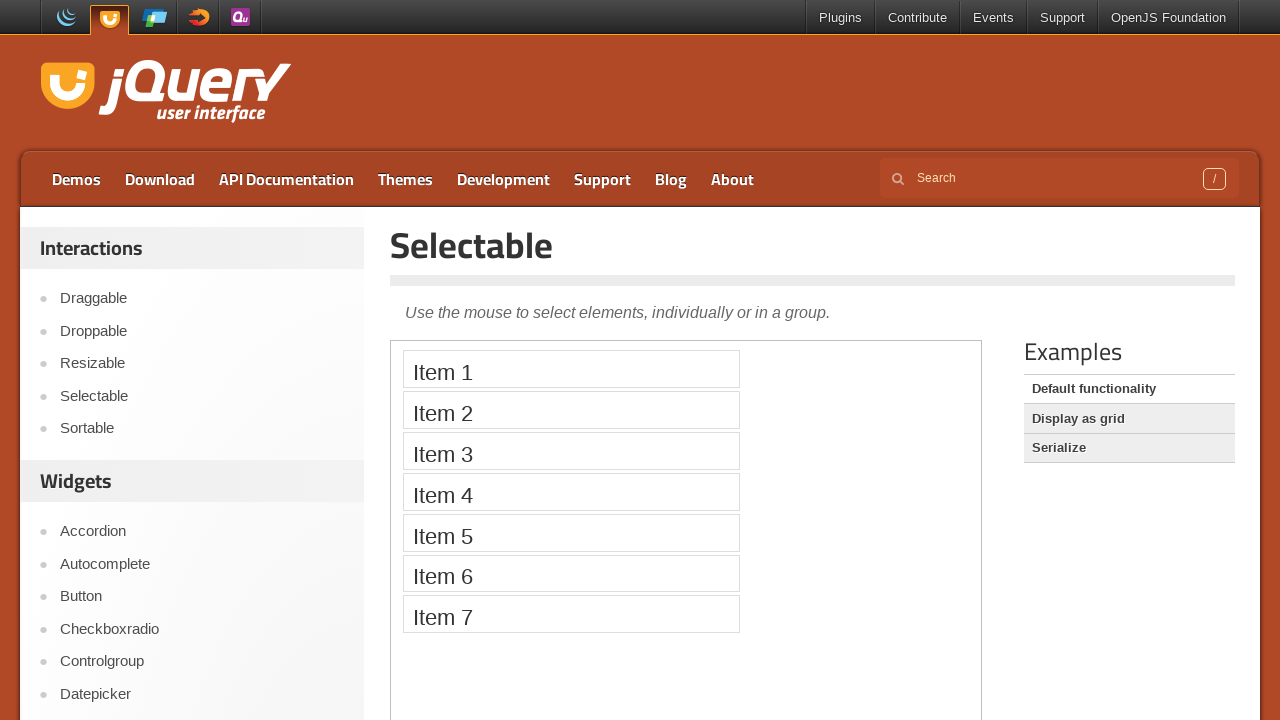

Retrieved bounding boxes for Item 1 and Item 5
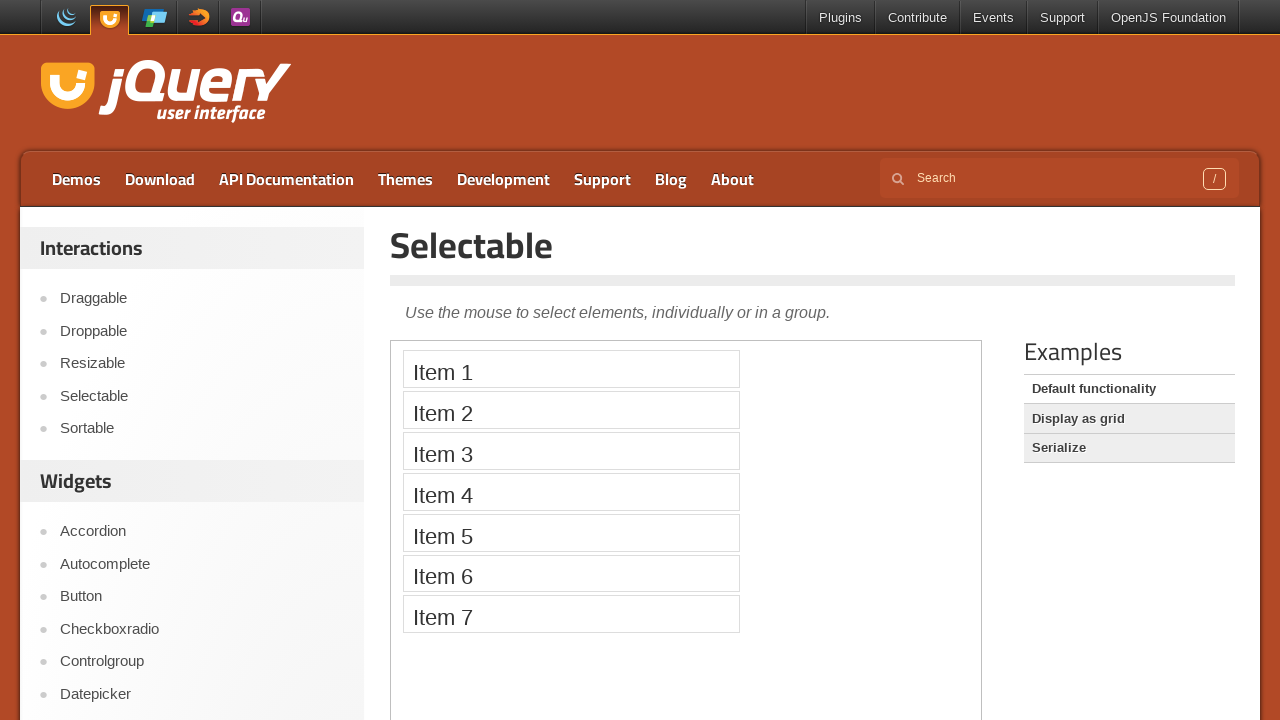

Moved mouse to center of Item 1 at (571, 369)
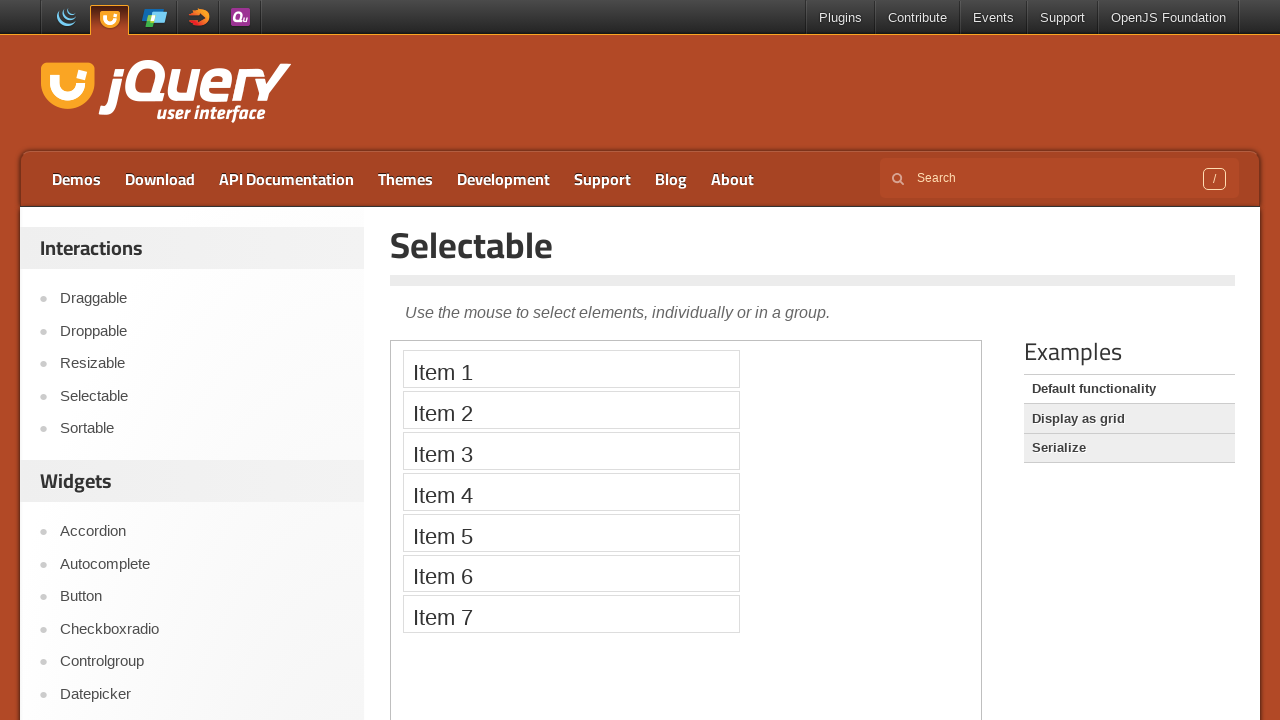

Pressed mouse button down at Item 1 at (571, 369)
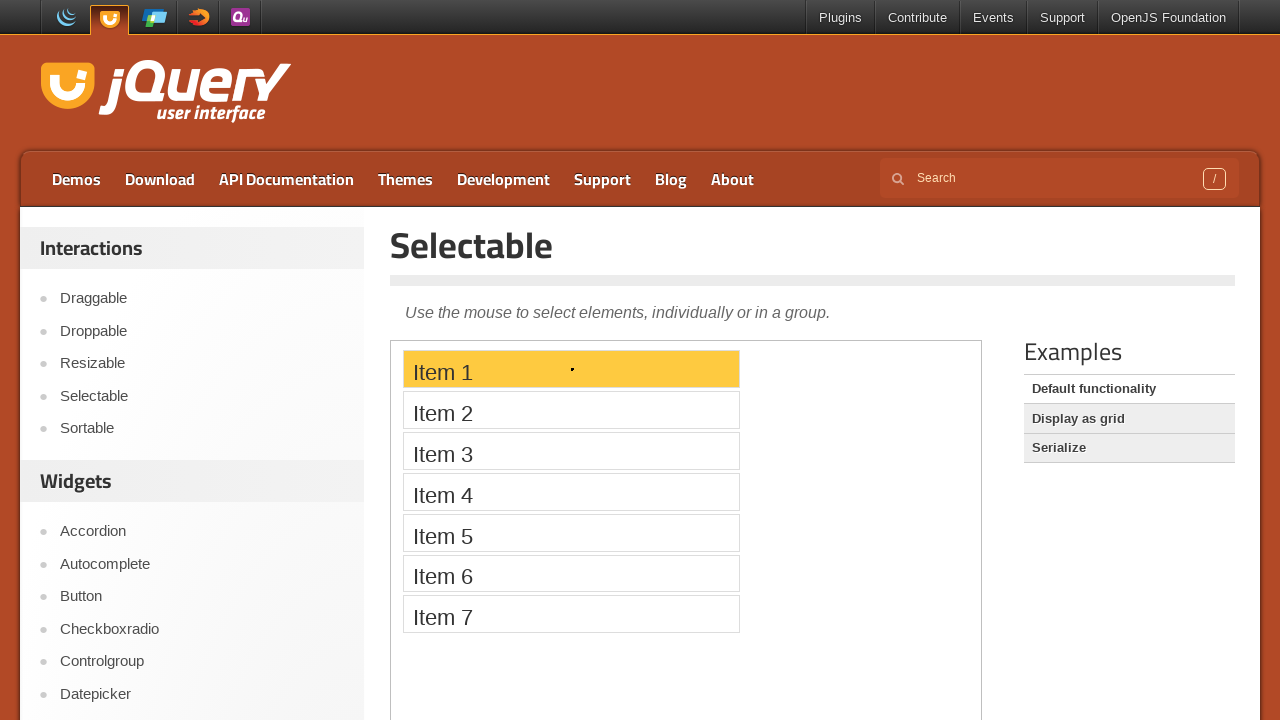

Dragged mouse to center of Item 5 at (571, 532)
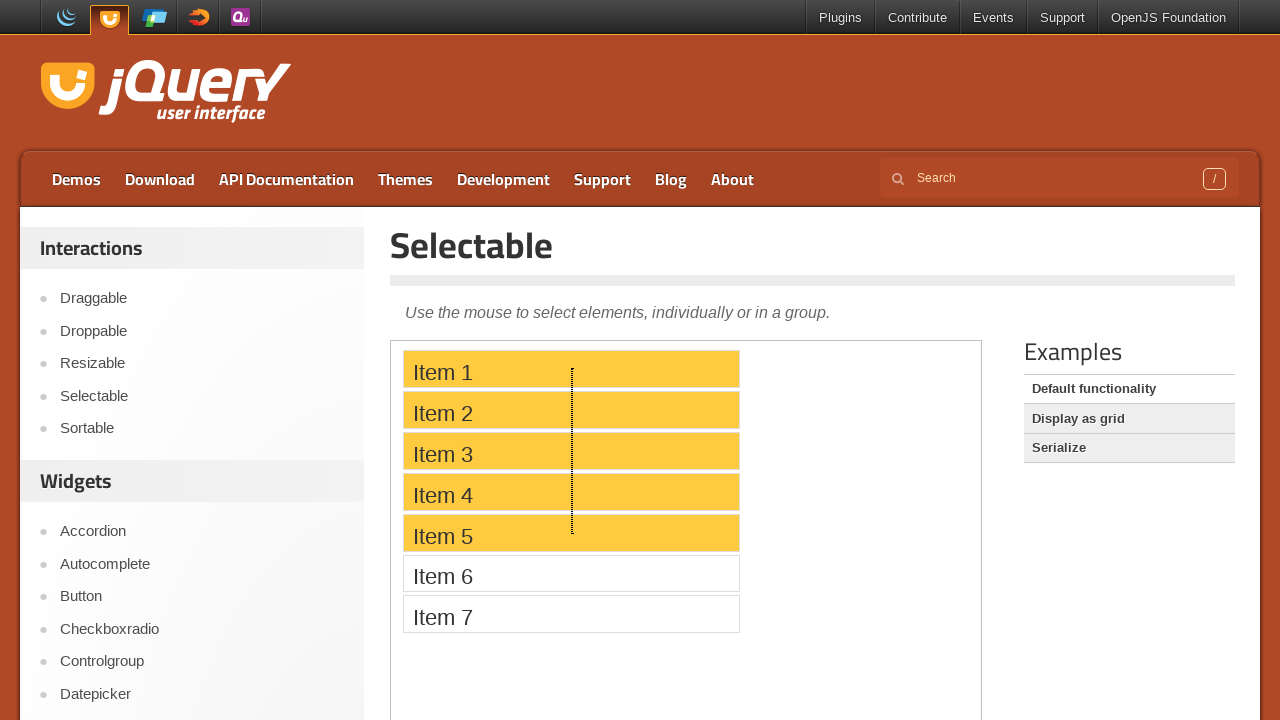

Released mouse button to complete selection from Item 1 to Item 5 at (571, 532)
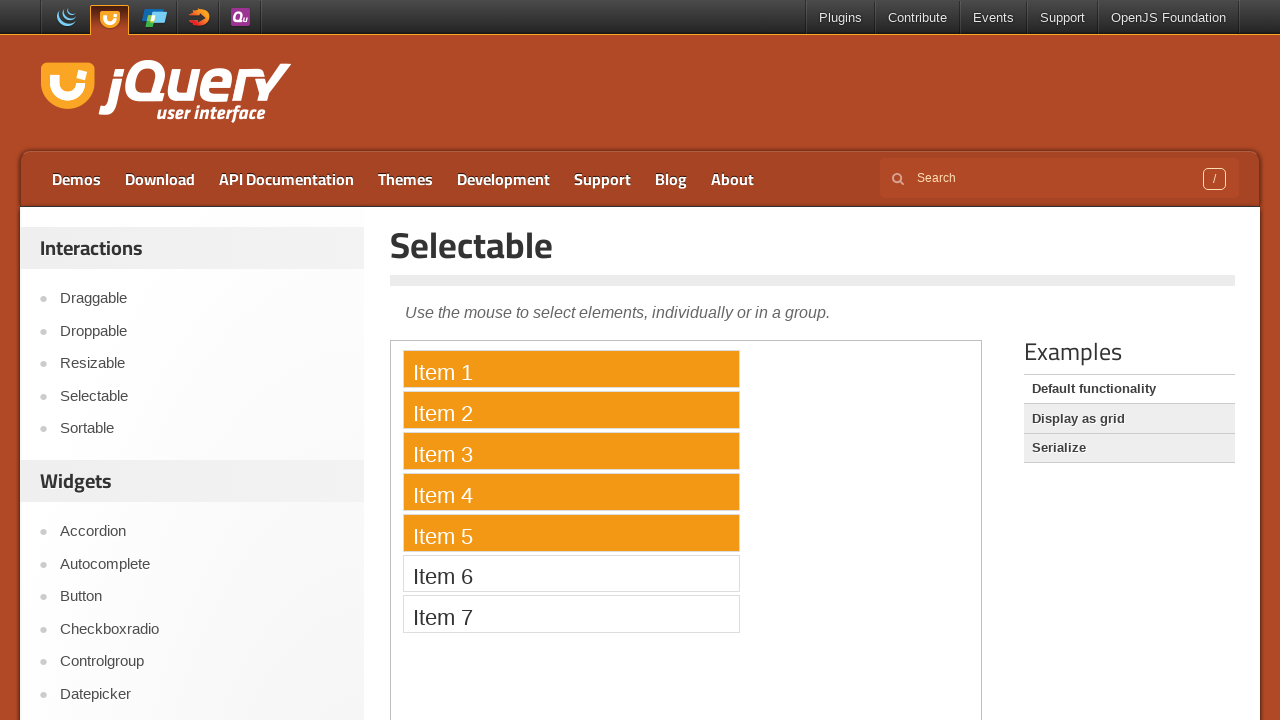

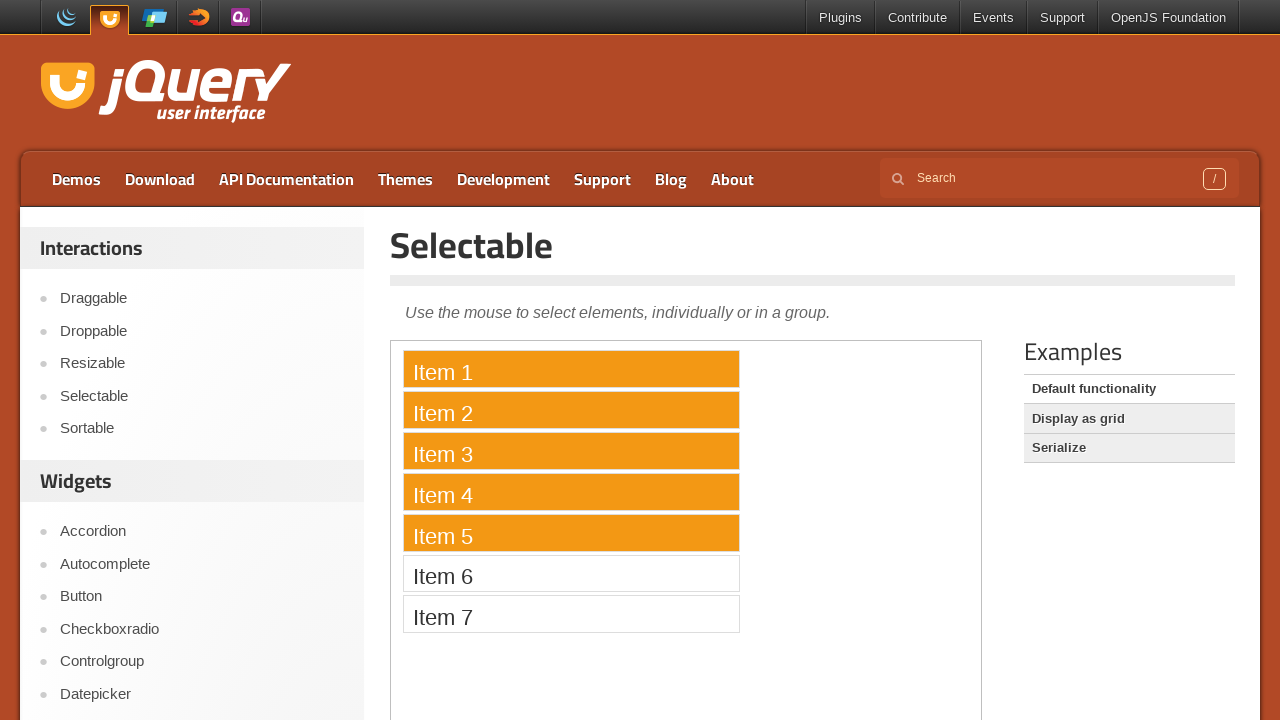